Tests date picker functionality by selecting a specific date (September 20, 1990) from a date picker widget on a dummy ticket booking form

Starting URL: https://www.dummyticket.com/dummy-ticket-for-visa-application/

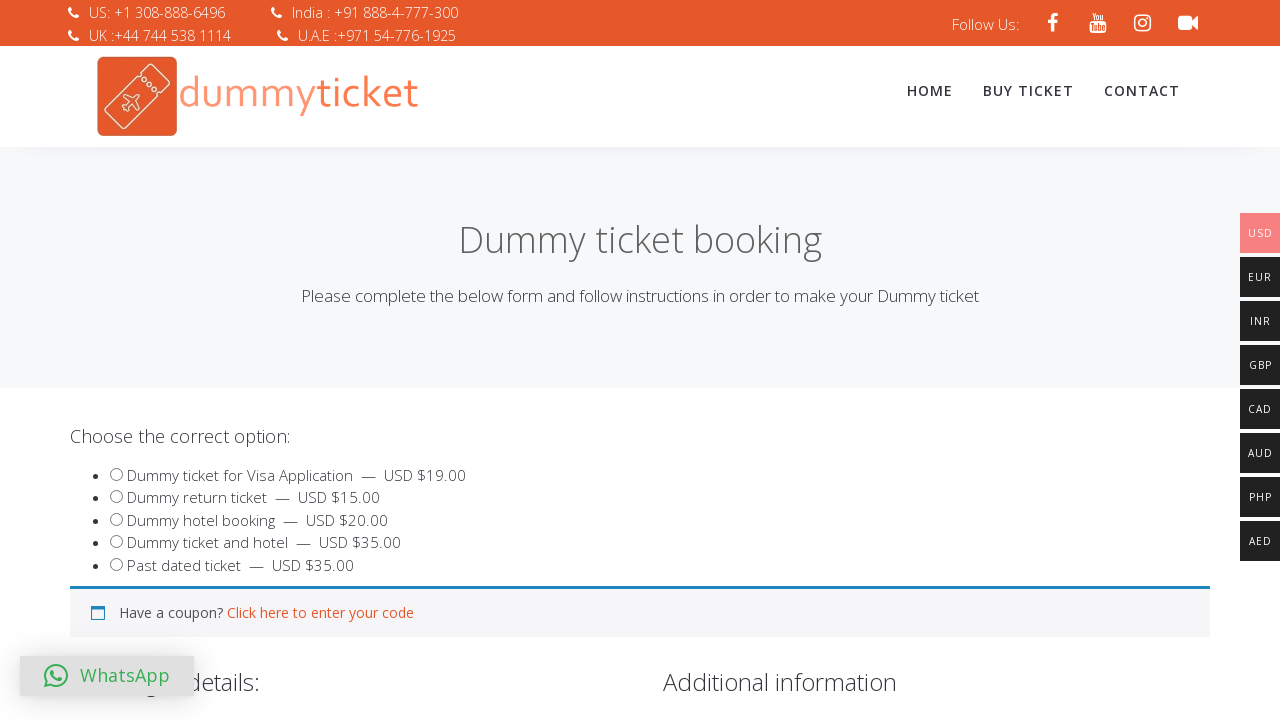

Scrolled down 1000px to reveal the date picker
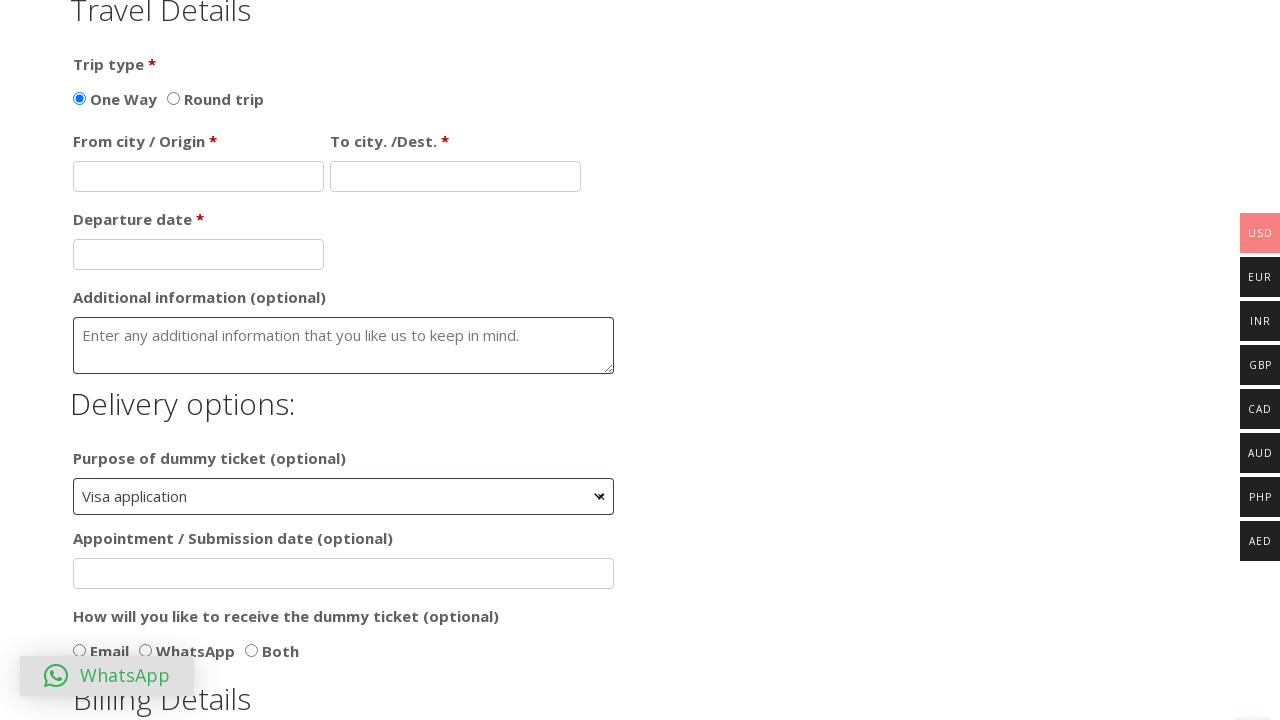

Clicked on the date of birth input field to open the date picker at (344, 360) on input#dob
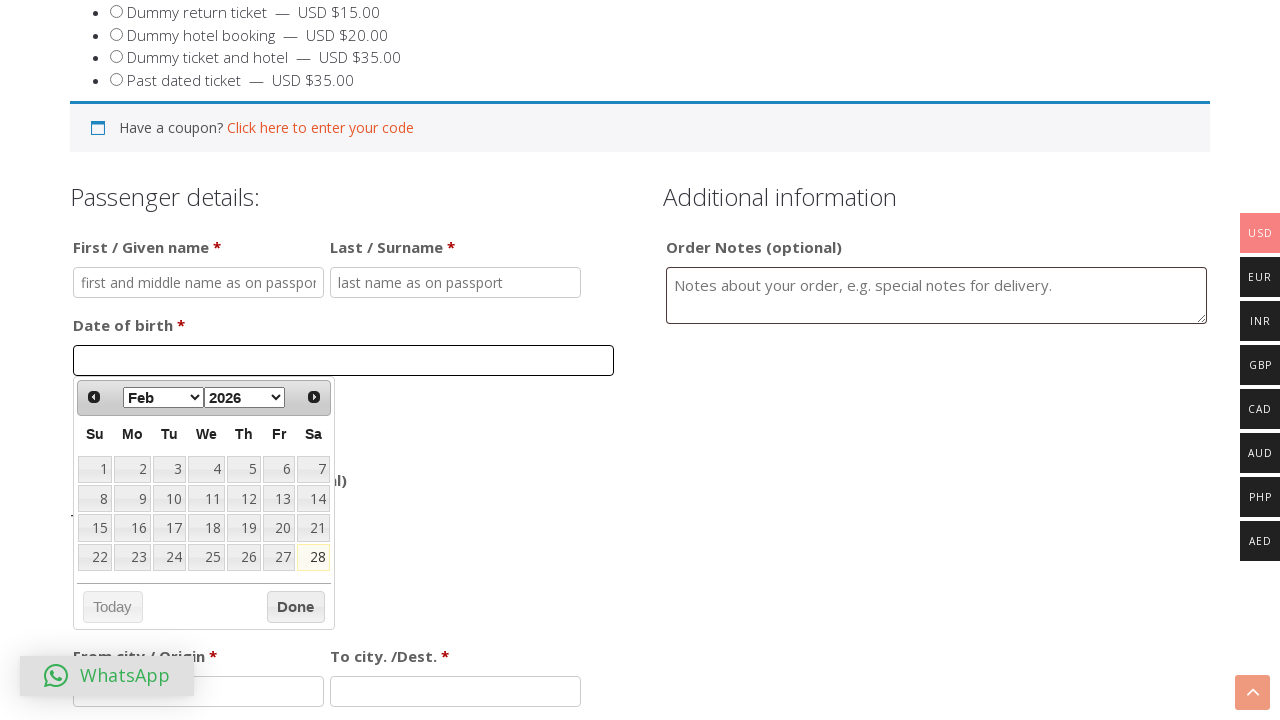

Date picker month selector appeared
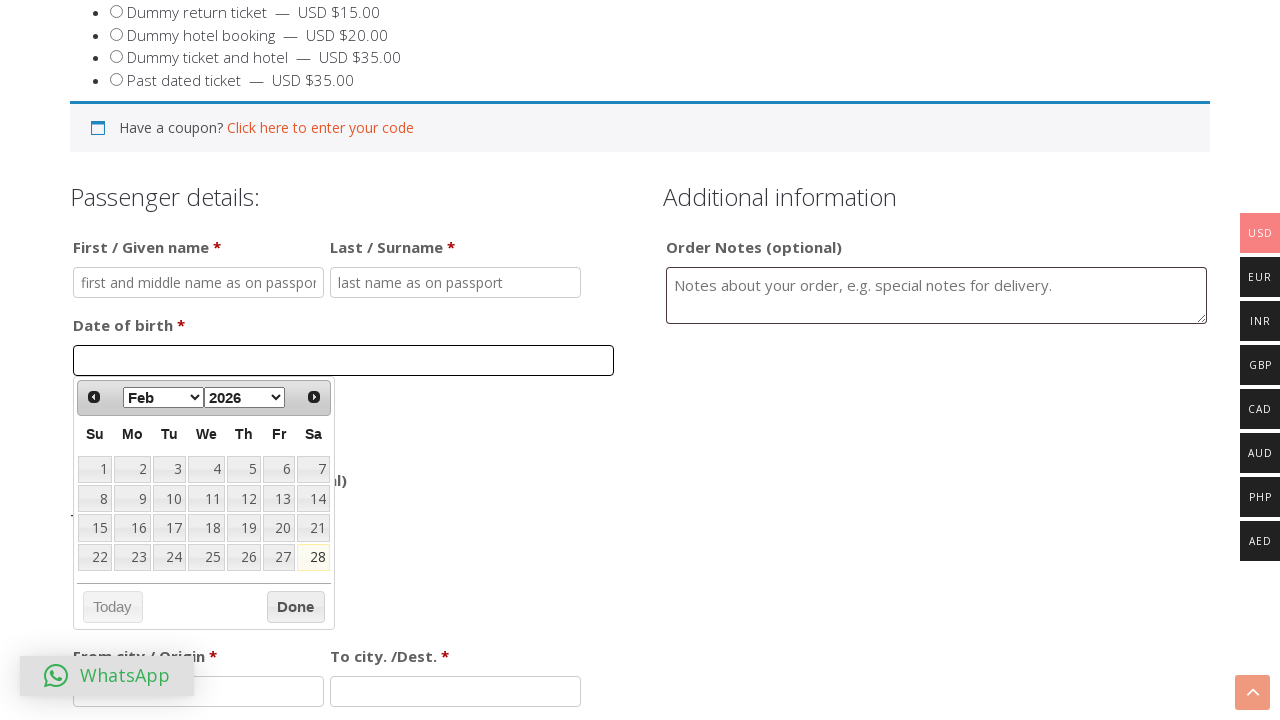

Selected September from the month dropdown on select.ui-datepicker-month
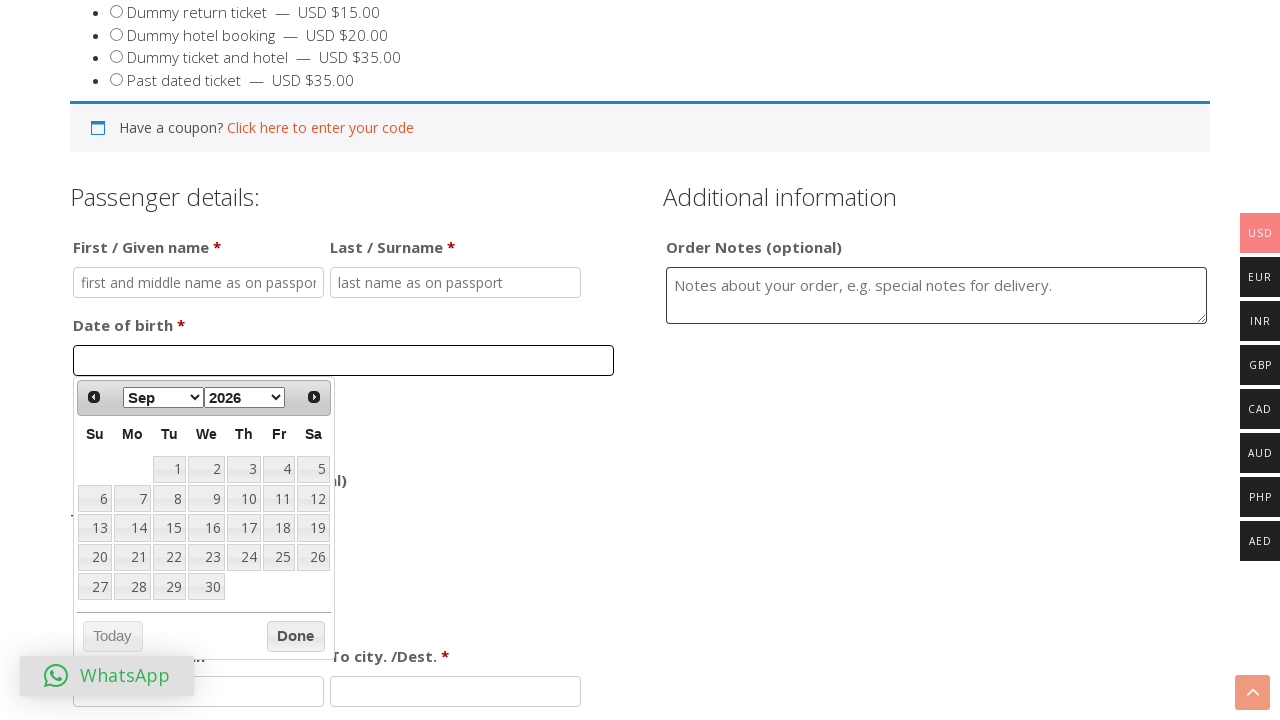

Selected 1990 from the year dropdown on select[aria-label='Select year']
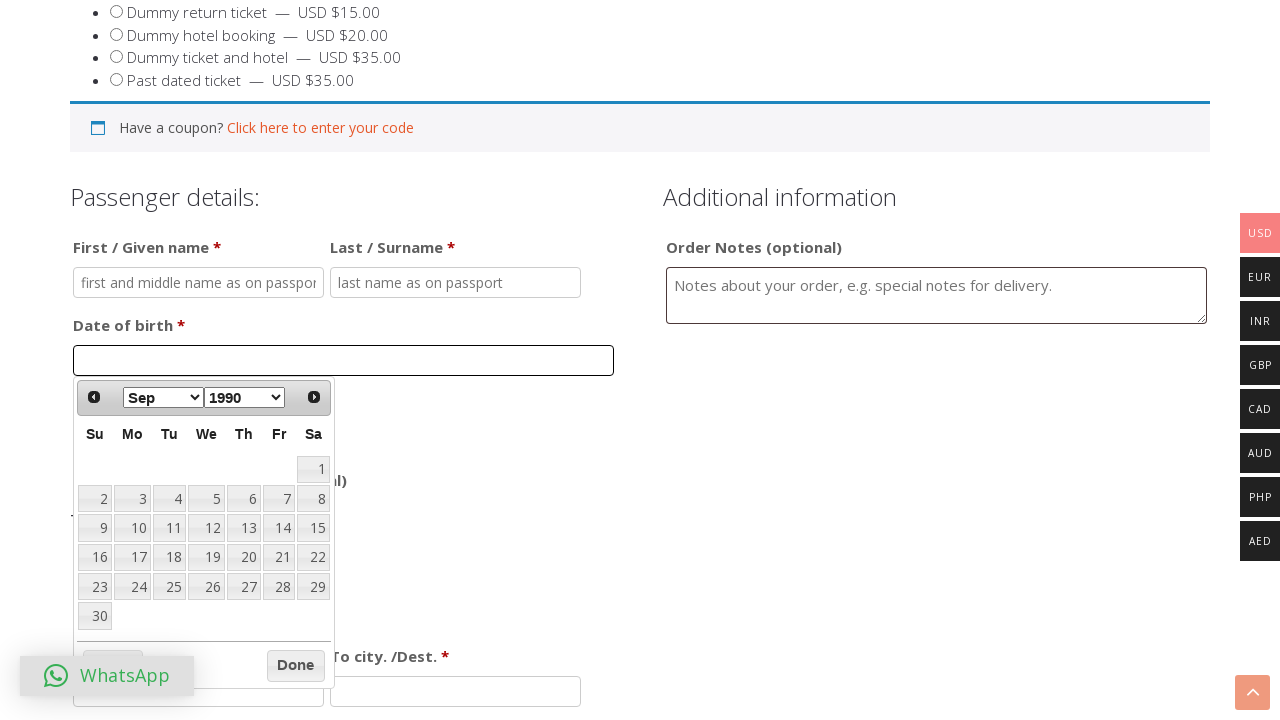

Selected the 20th day from the calendar (September 20, 1990) at (244, 557) on table.ui-datepicker-calendar td a:text('20')
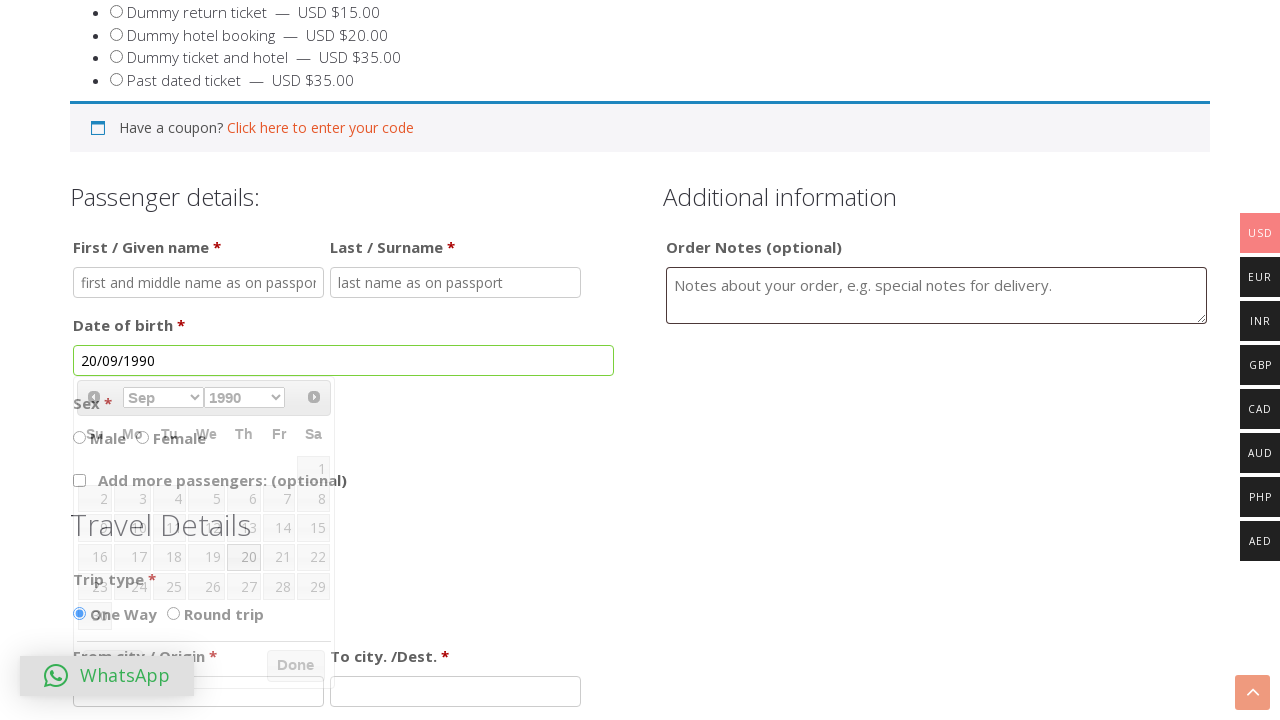

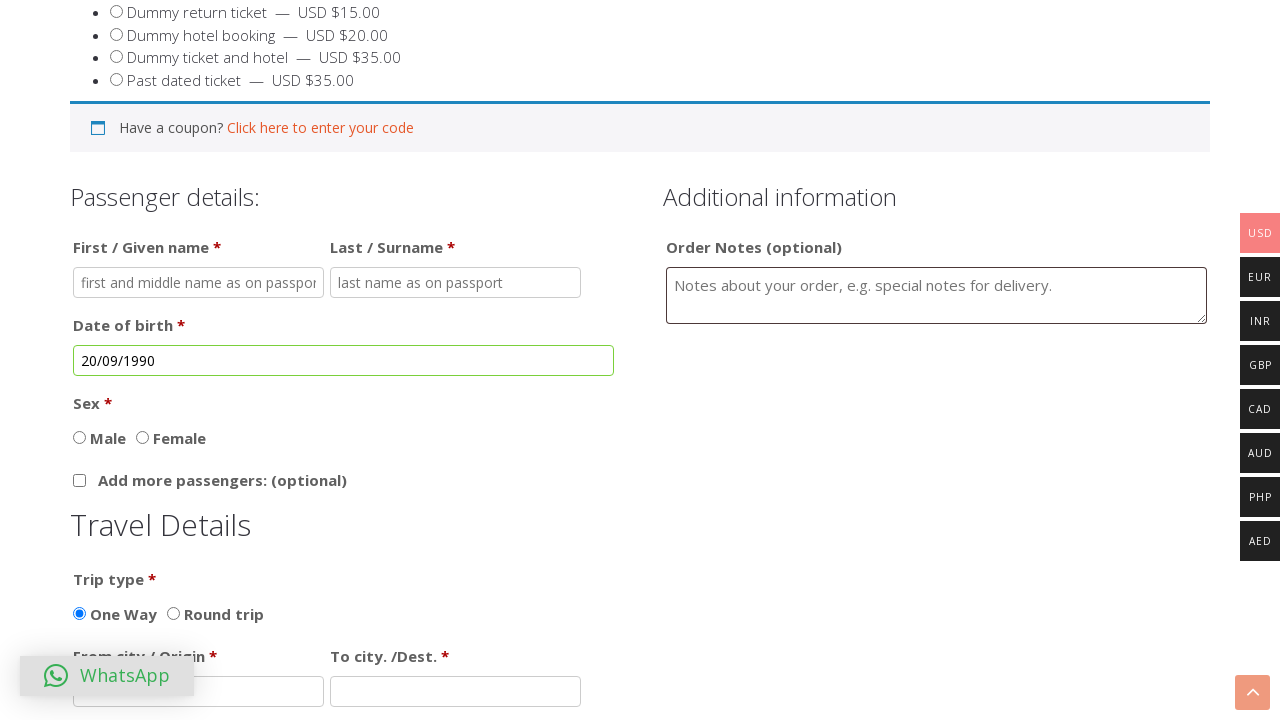